Tests returning a cat by setting a cookie to simulate a rented cat, then returning it

Starting URL: https://cs1632.appspot.com/

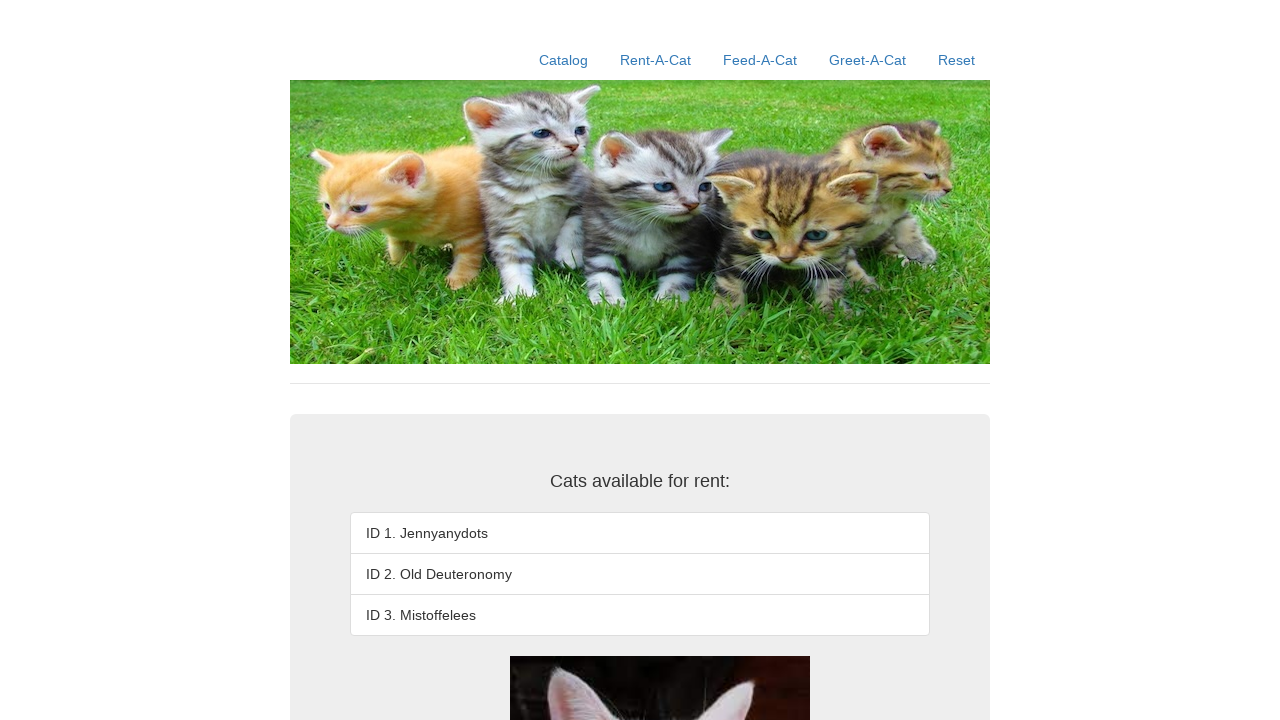

Set cookies to simulate cat 2 being rented
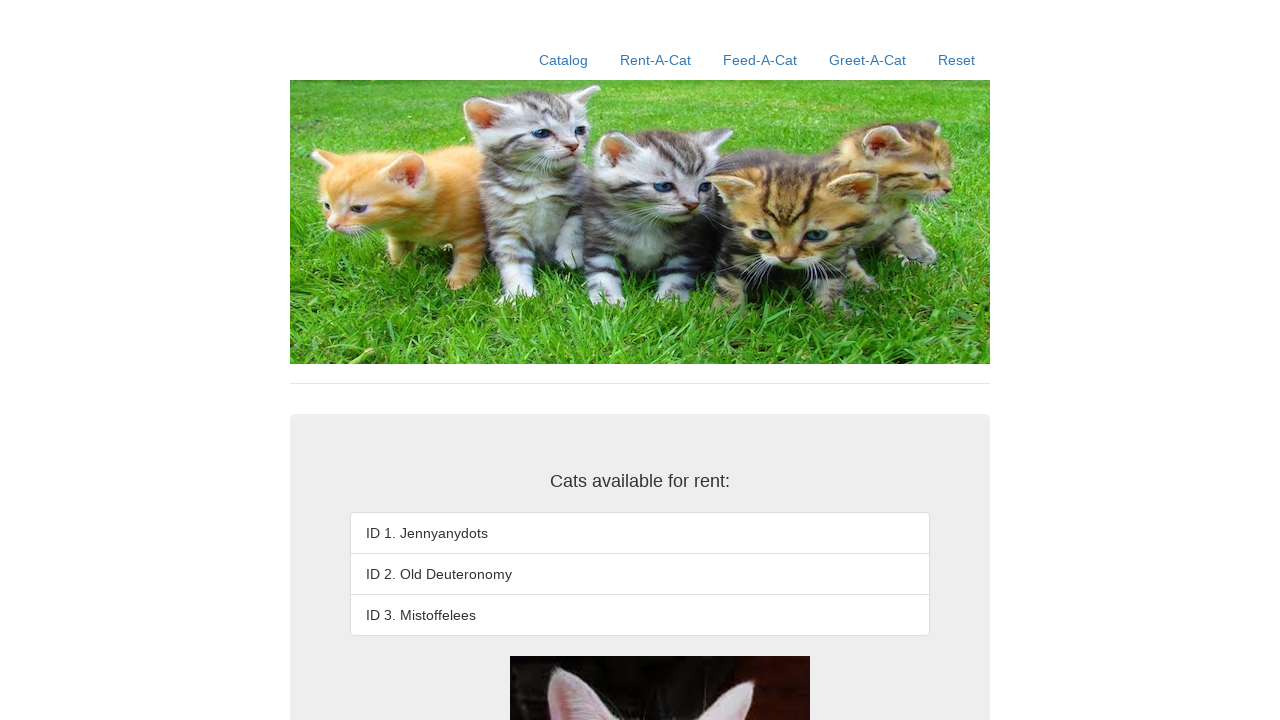

Reloaded page to apply rental cookies
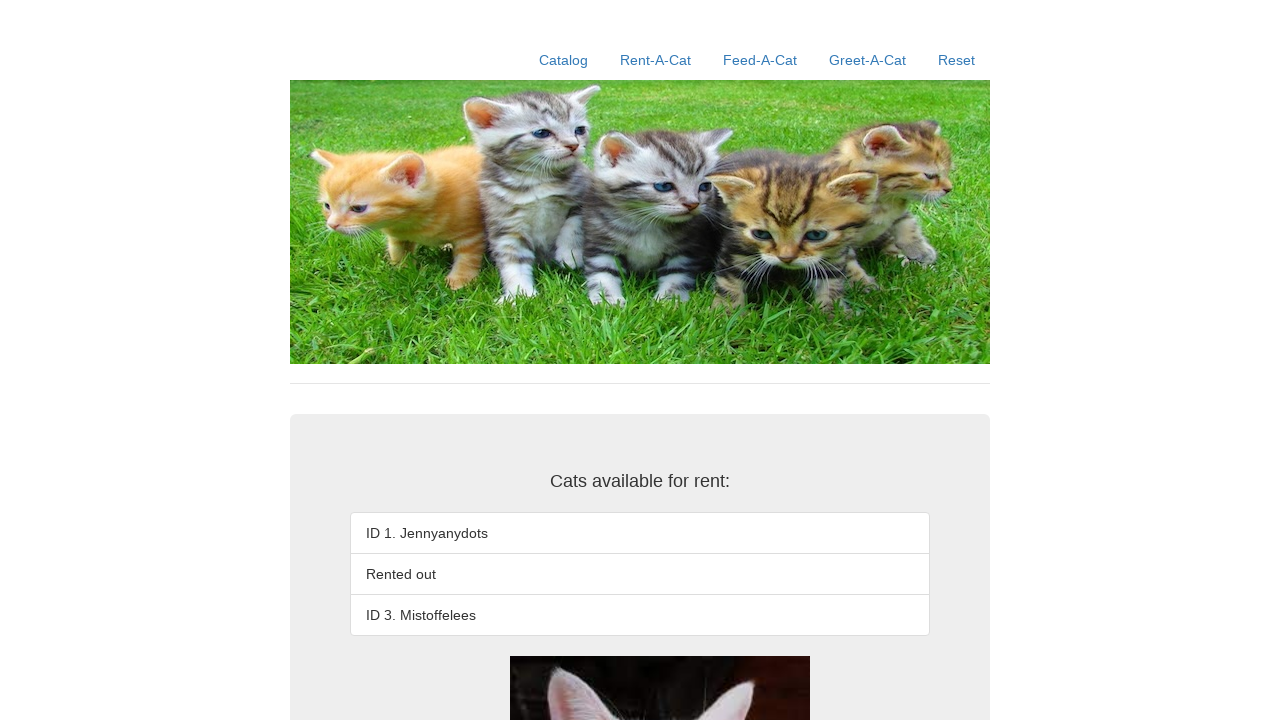

Clicked on Rent-a-Cat page link at (656, 60) on xpath=//a[contains(@href, '/rent-a-cat')]
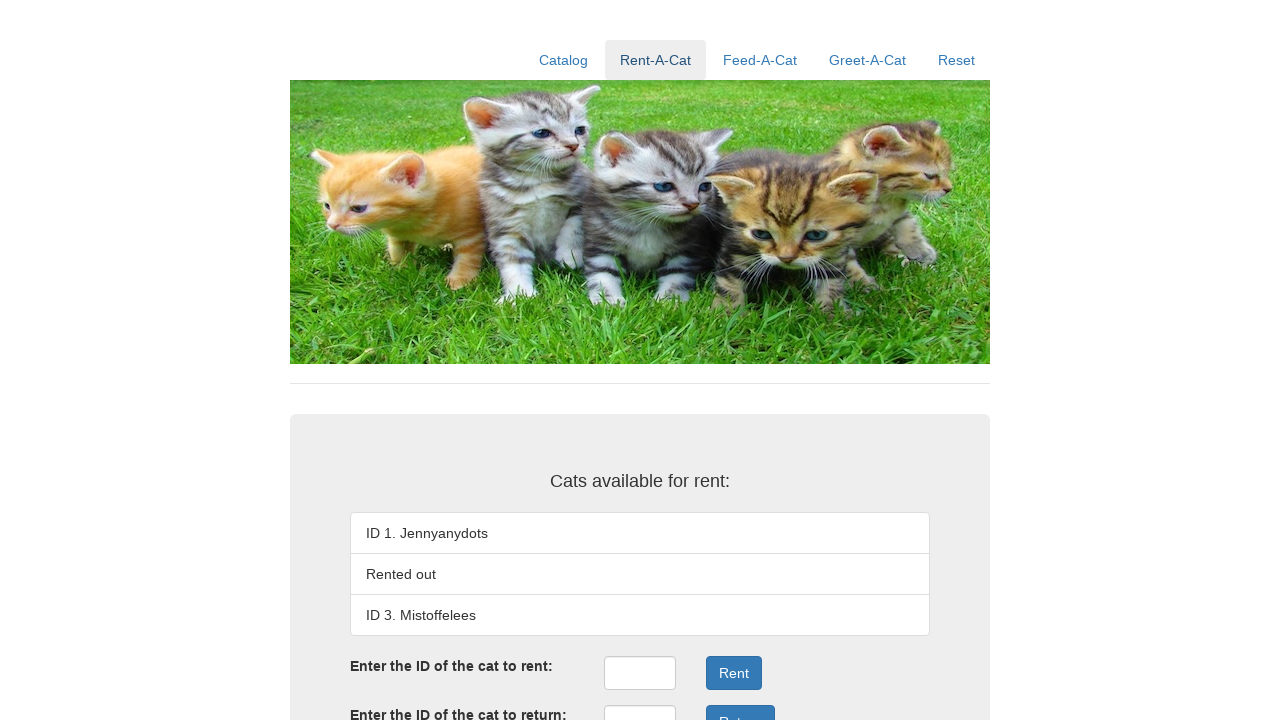

Clicked on return ID input field at (640, 703) on xpath=//input[@id='returnID']
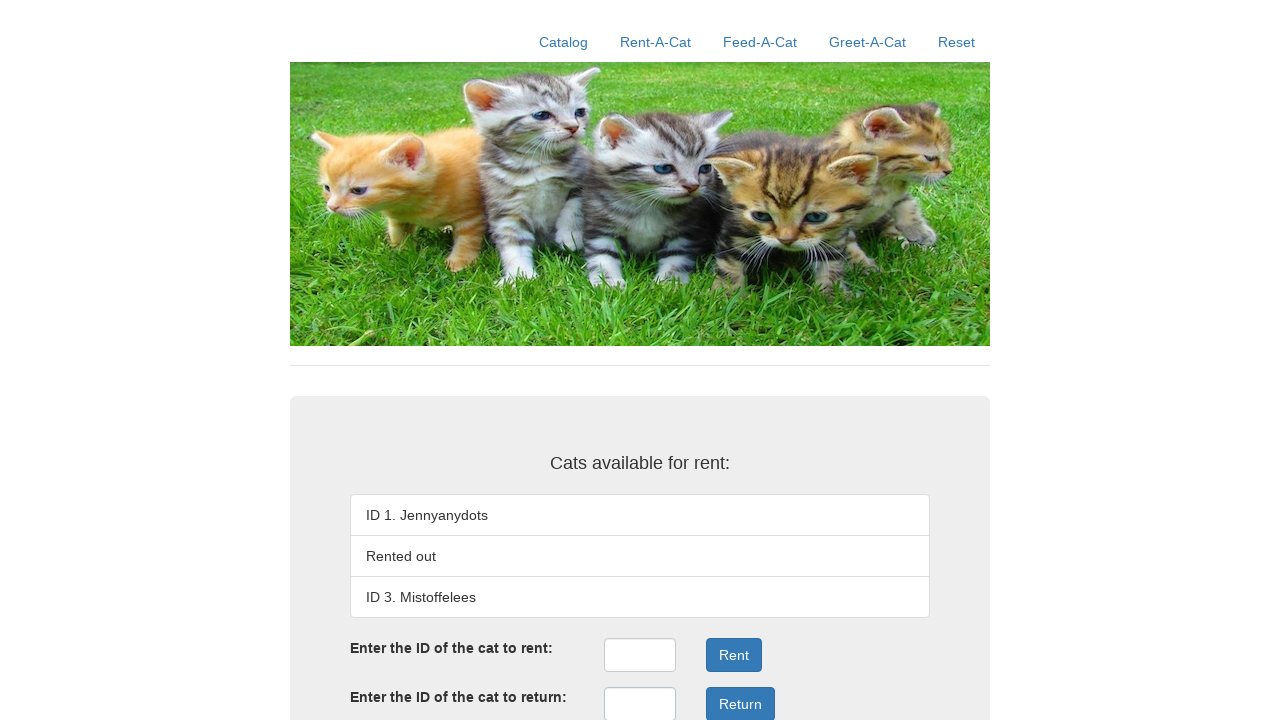

Entered cat ID '2' in return field on //input[@id='returnID']
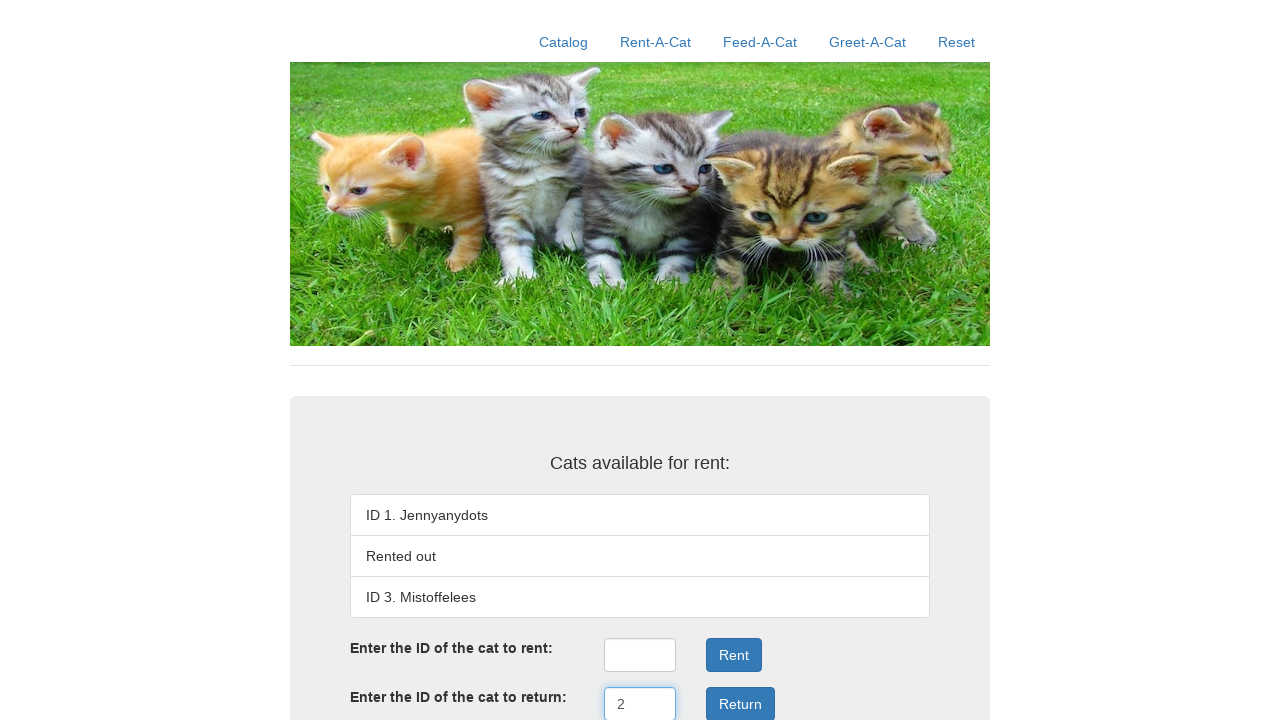

Clicked Return button to return the cat at (740, 703) on xpath=//button[contains(.,'Return')]
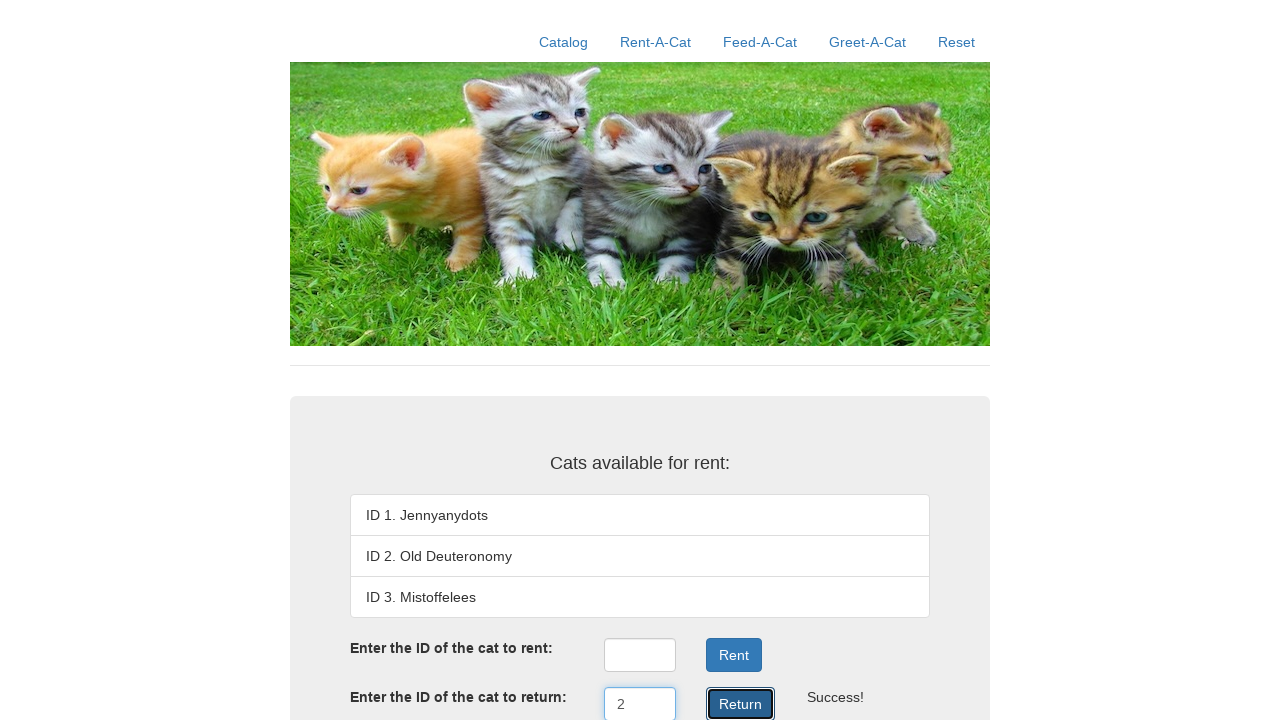

Verified return result displayed successfully
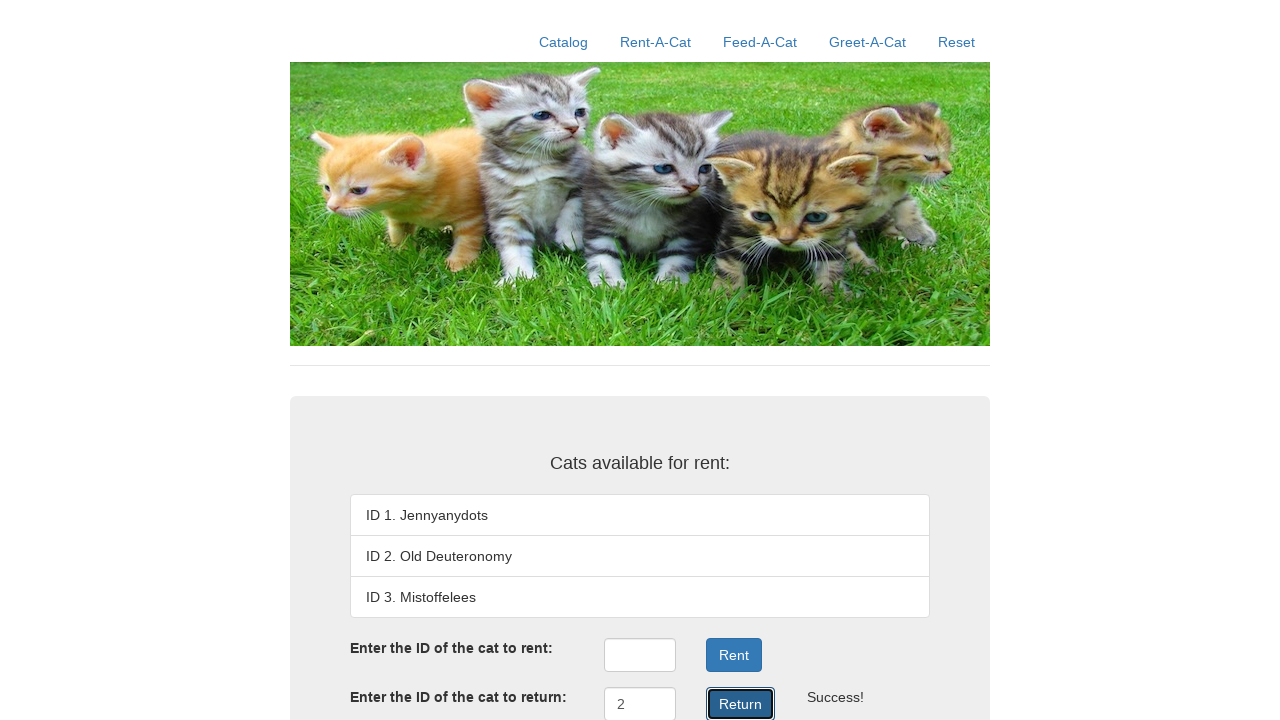

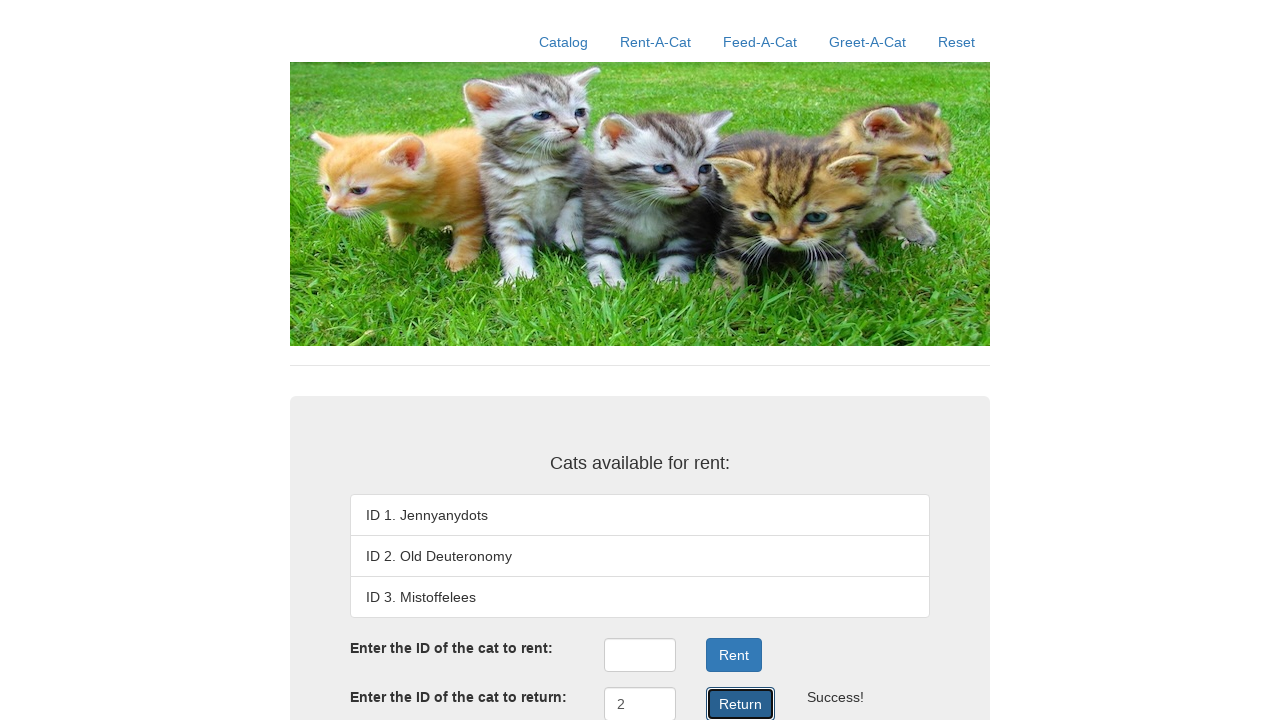